Tests a registration form by filling in first name, last name, and email fields, submitting the form, and verifying the success message displays "Congratulations! You have successfully registered!"

Starting URL: http://suninjuly.github.io/registration1.html

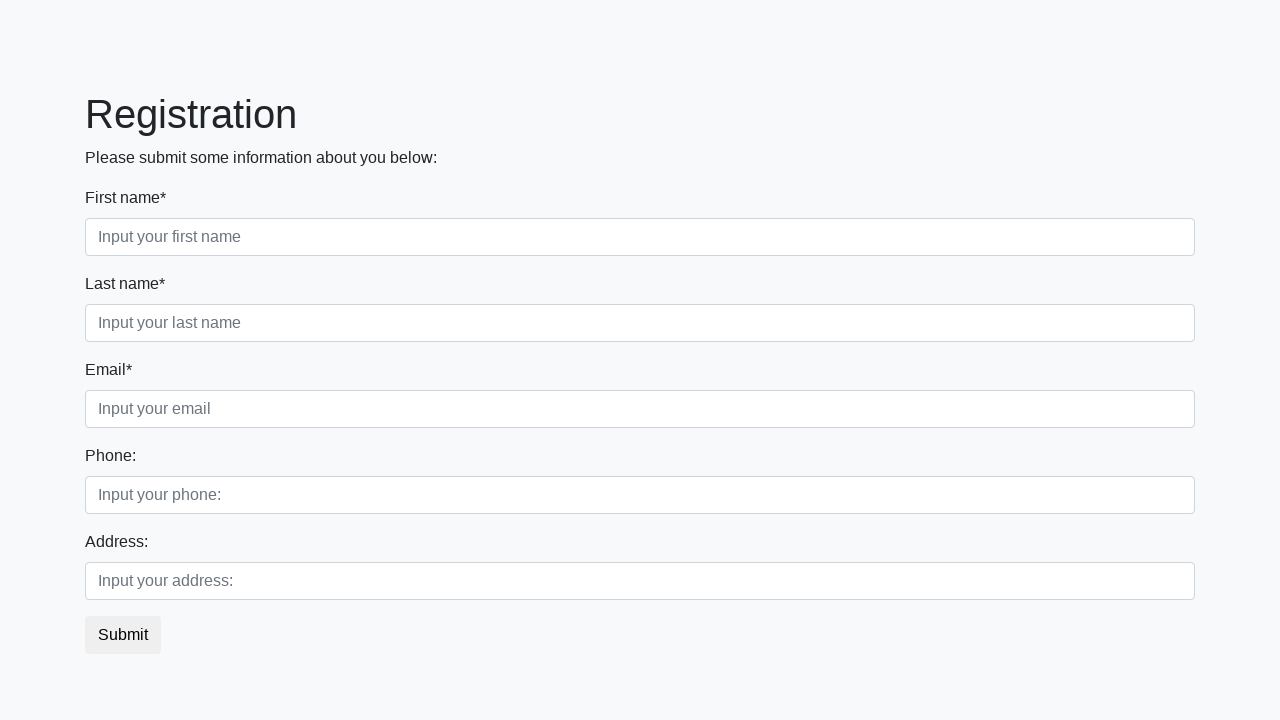

Filled first name field with 'Ivan' on input[placeholder="Input your first name"]
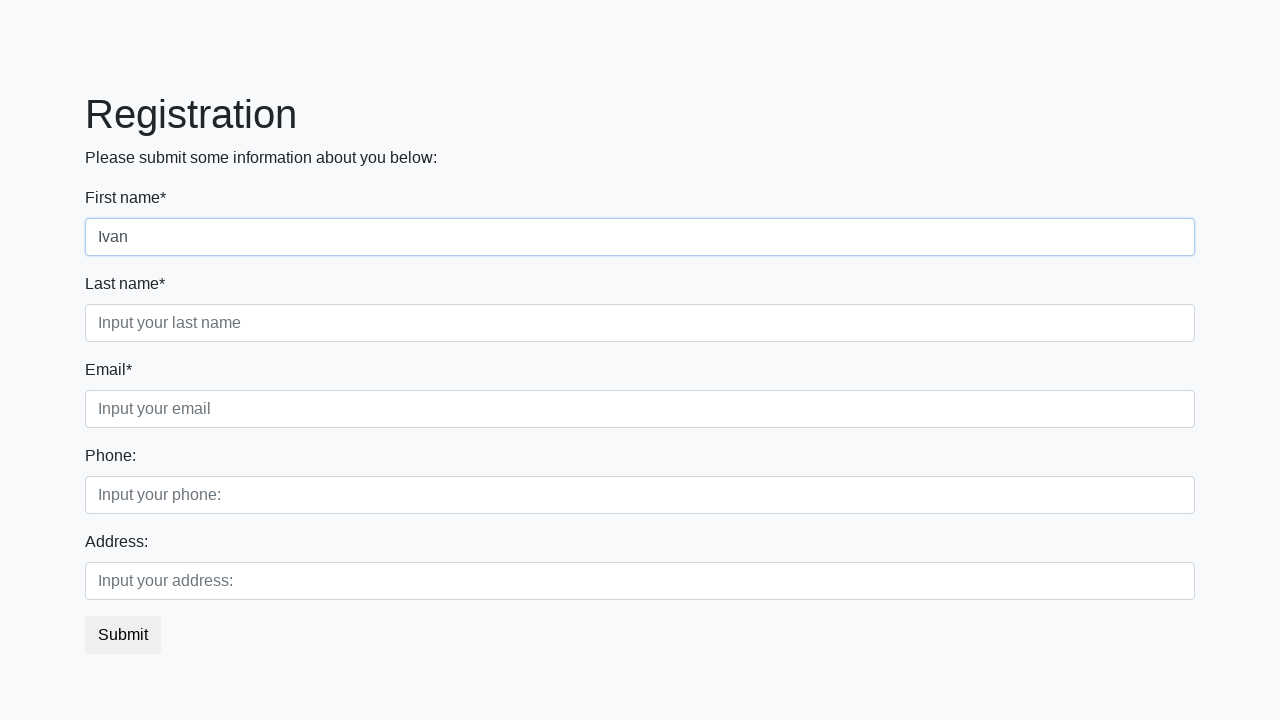

Filled last name field with 'Petrov' on input[placeholder="Input your last name"]
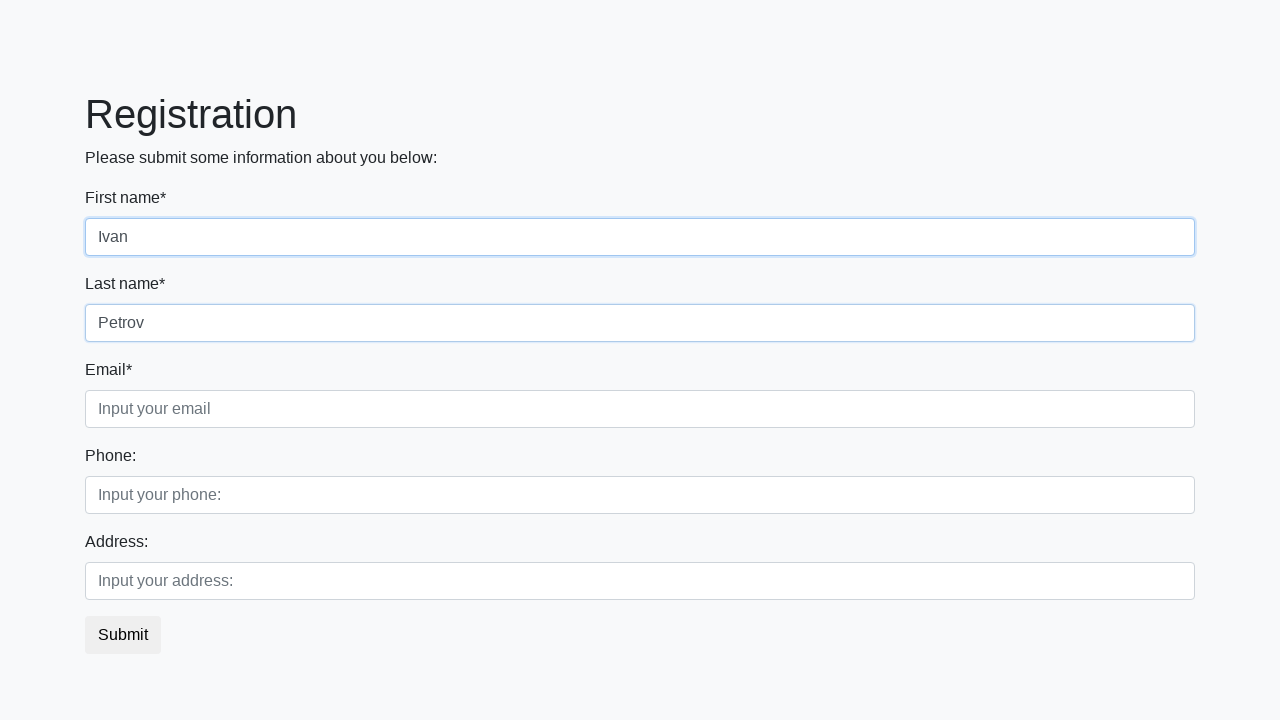

Filled email field with 'testuser@example.com' on input[placeholder="Input your email"]
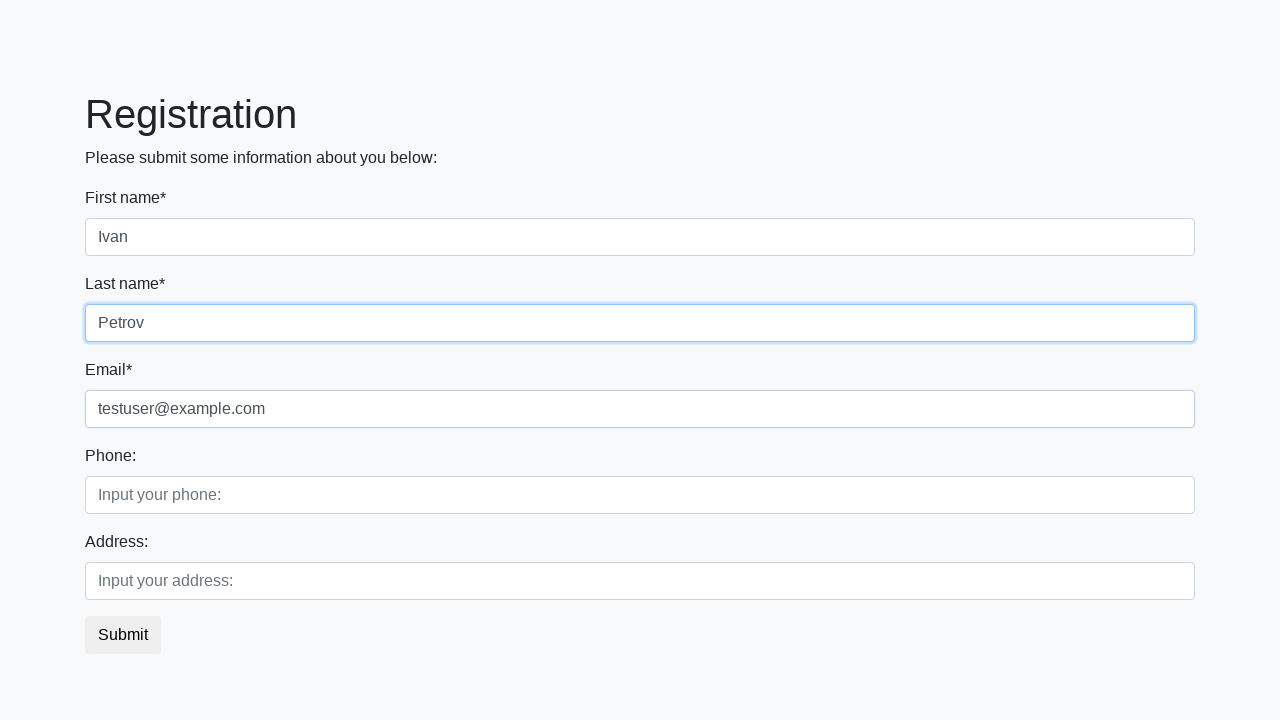

Clicked the submit button at (123, 635) on button.btn
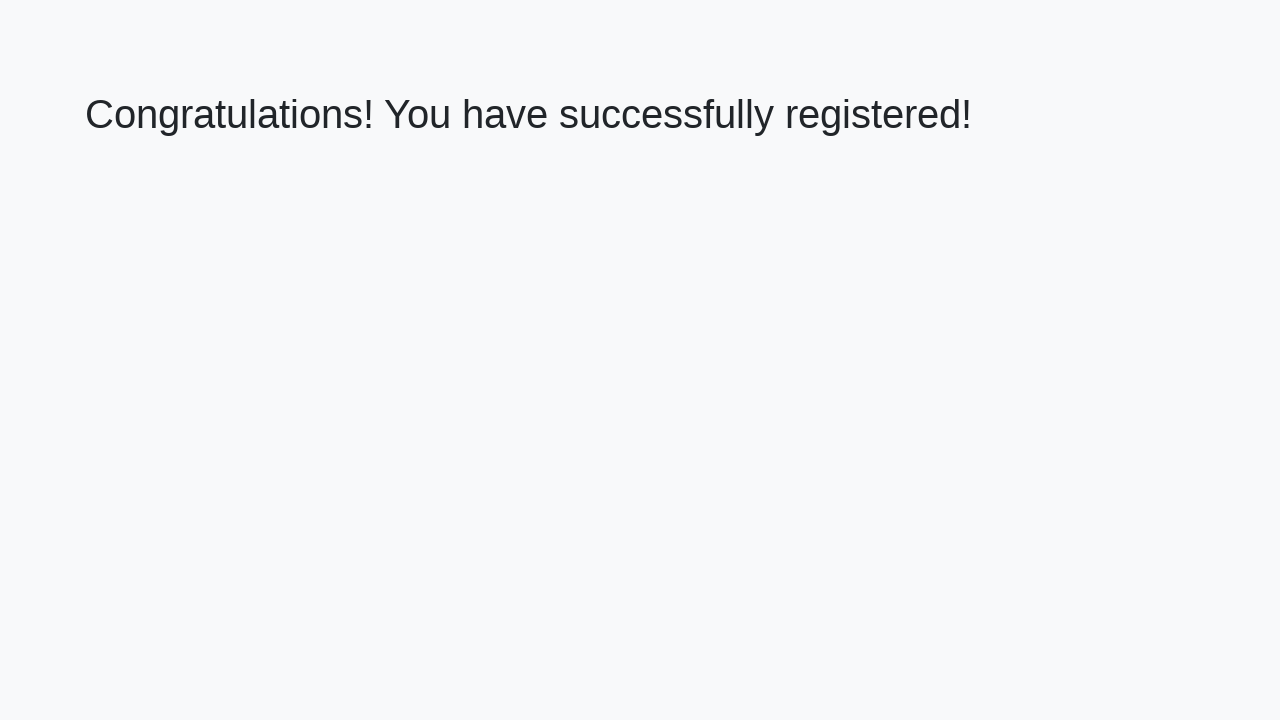

Success message heading loaded
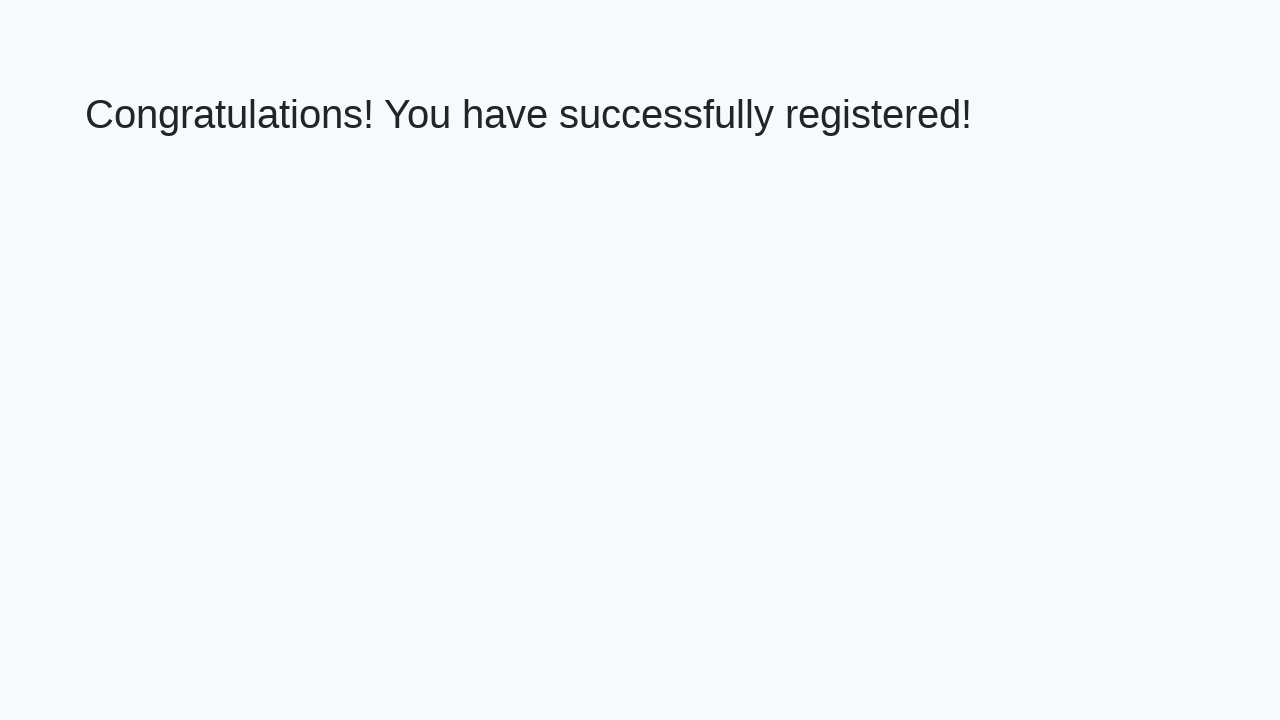

Retrieved success message text
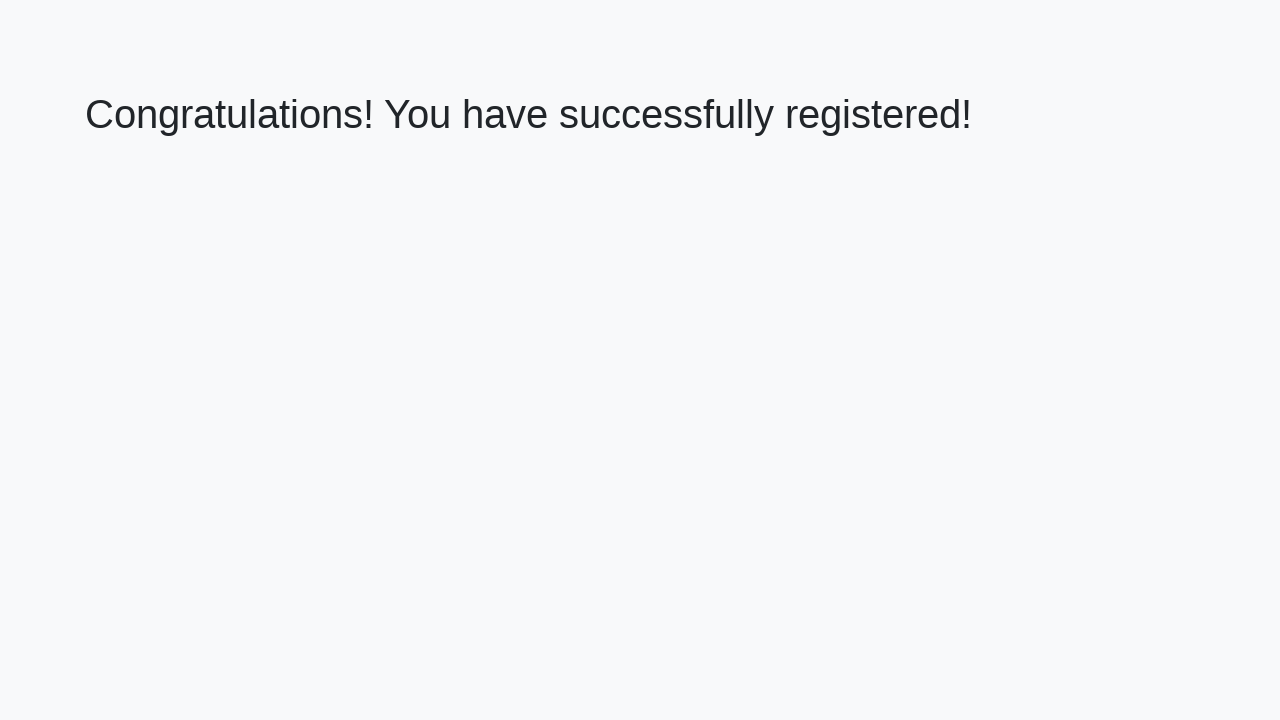

Verified success message displays 'Congratulations! You have successfully registered!'
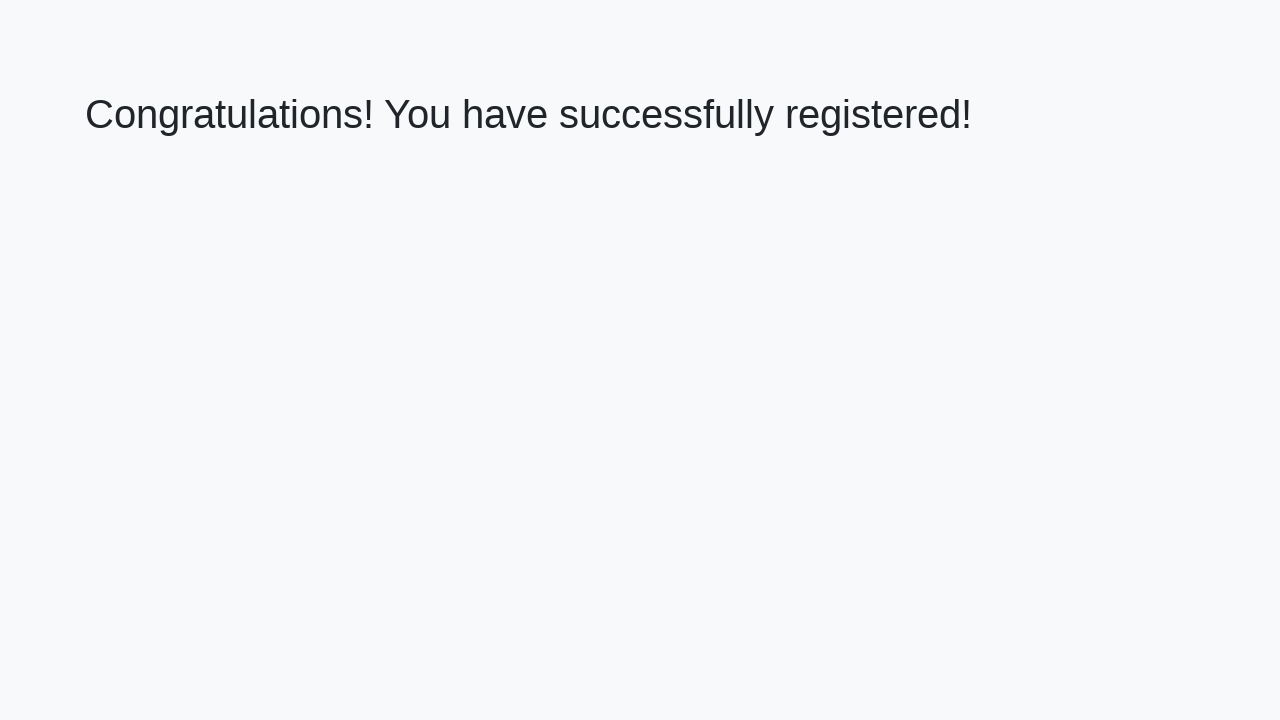

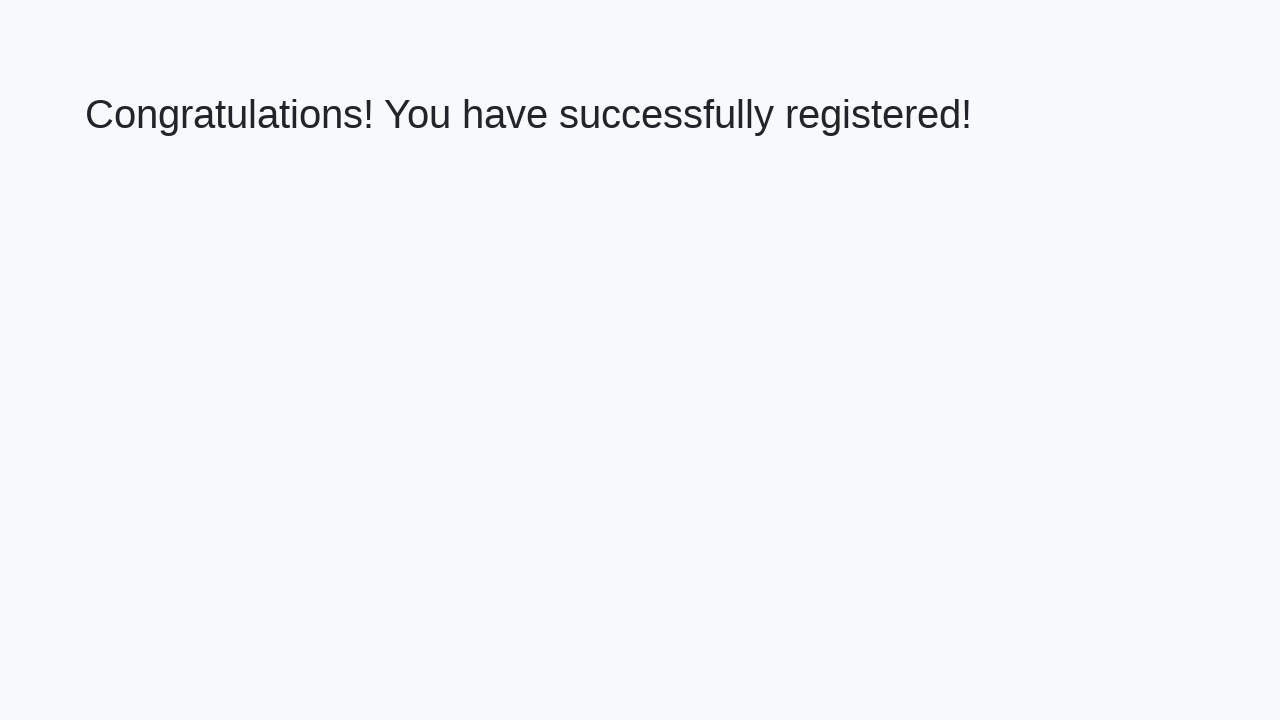